Tests disabled field behavior by navigating to web form and verifying disabled input cannot be interacted with

Starting URL: https://bonigarcia.dev/selenium-webdriver-java/

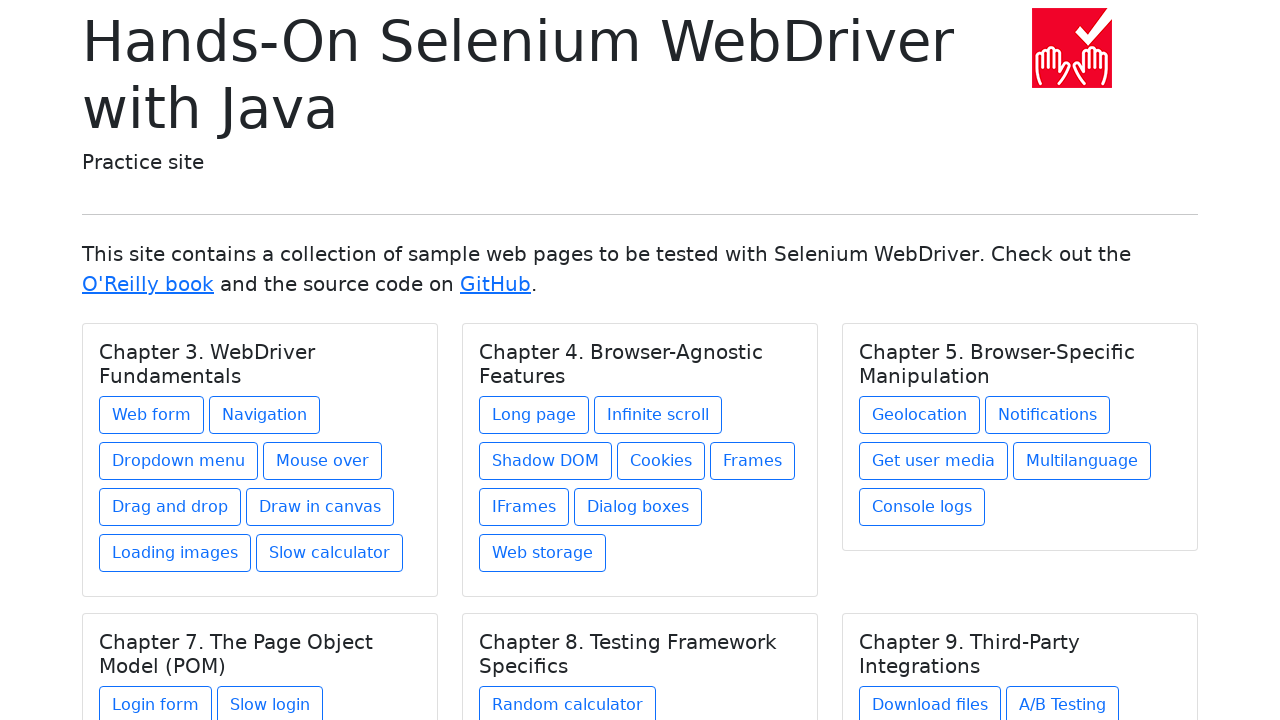

Clicked on Web form link at (152, 415) on a:text('Web form')
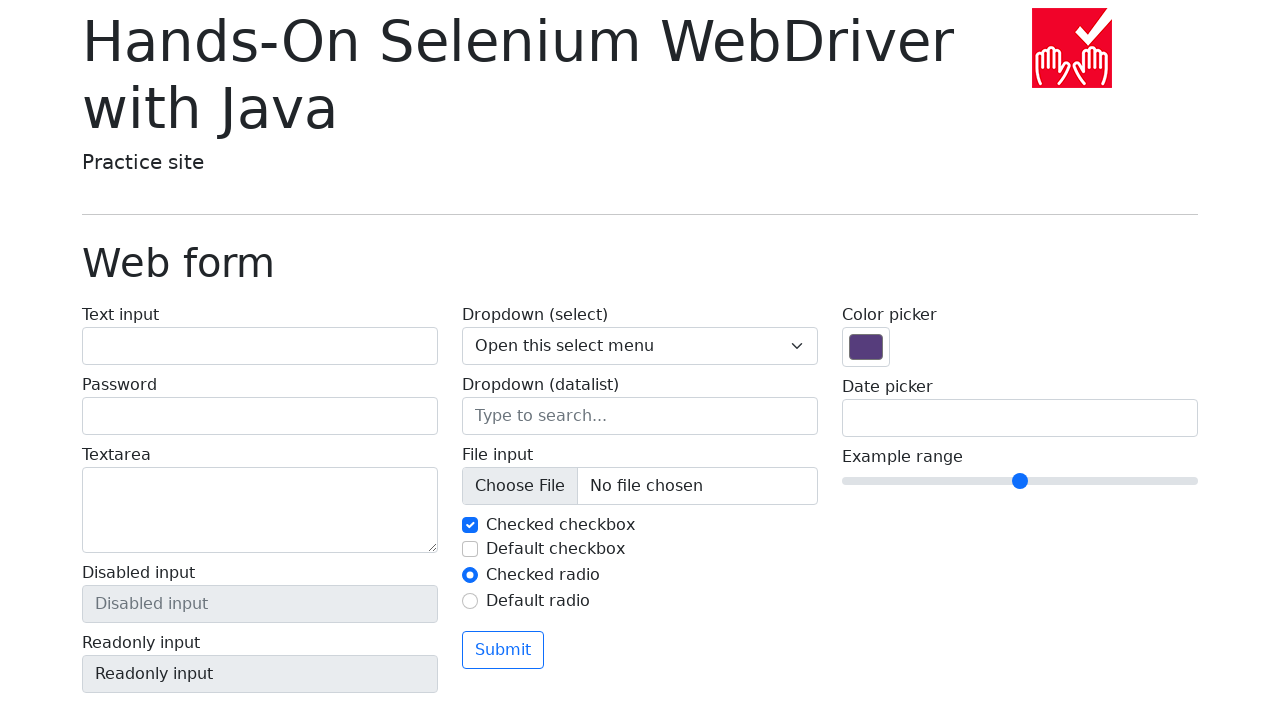

Located disabled input field
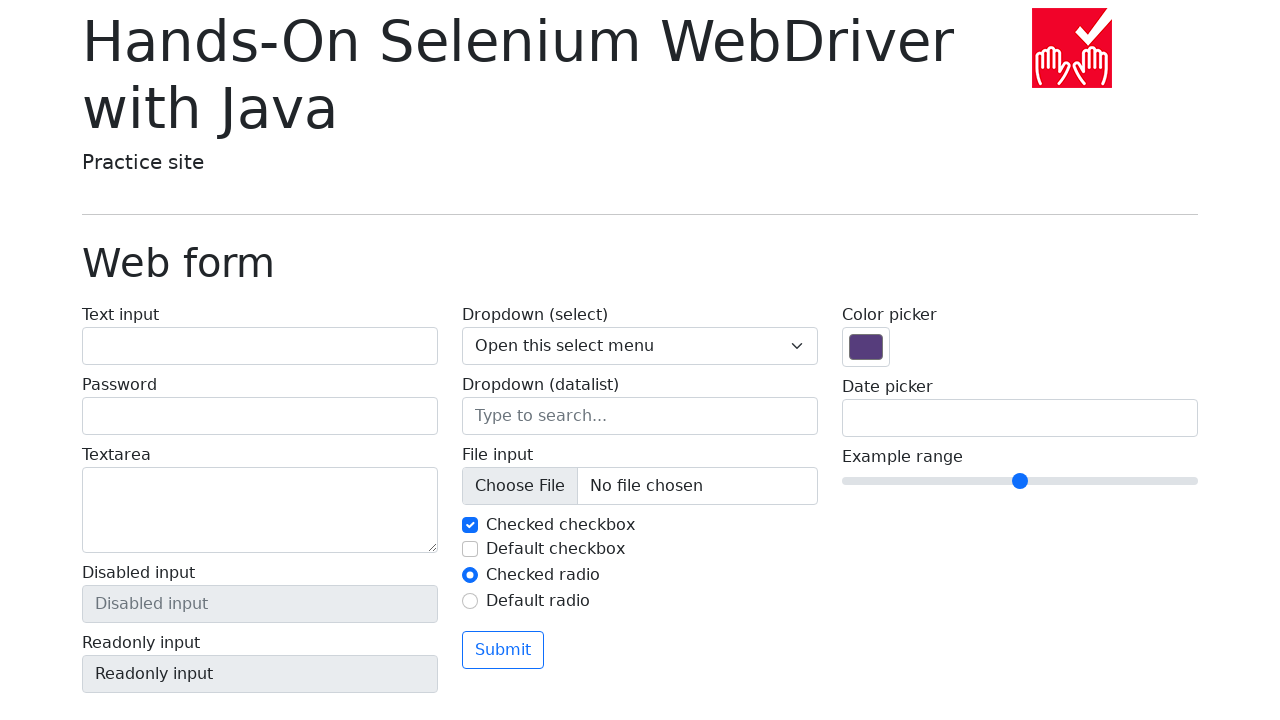

Verified that disabled input field is not enabled
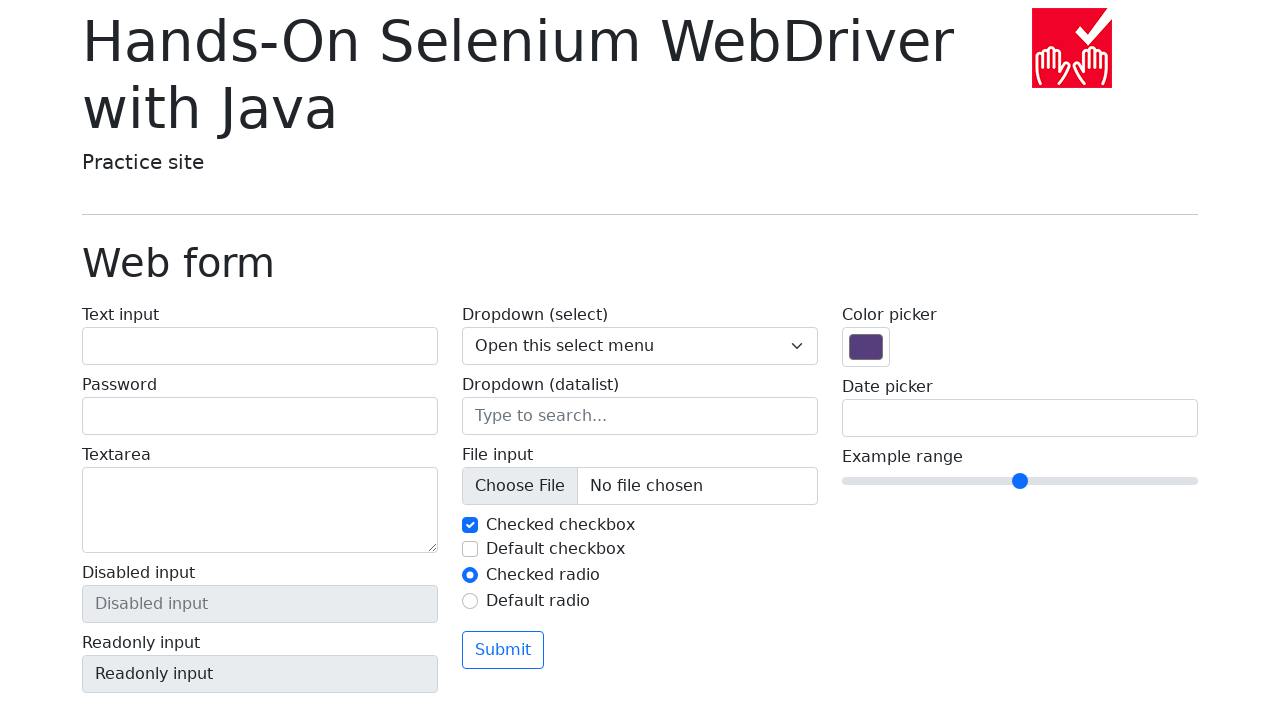

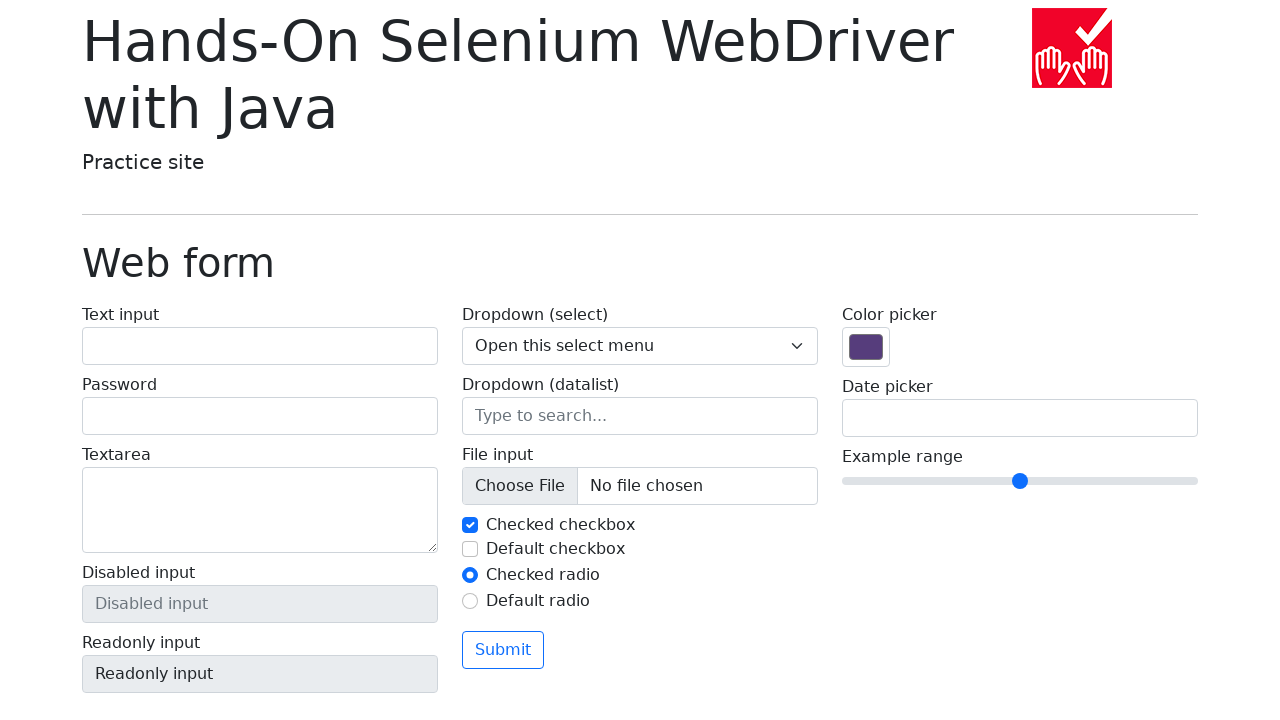